Tests JavaScript alert functionality by clicking a button that triggers a JS alert and handling the alert dialog

Starting URL: https://the-internet.herokuapp.com/javascript_alerts

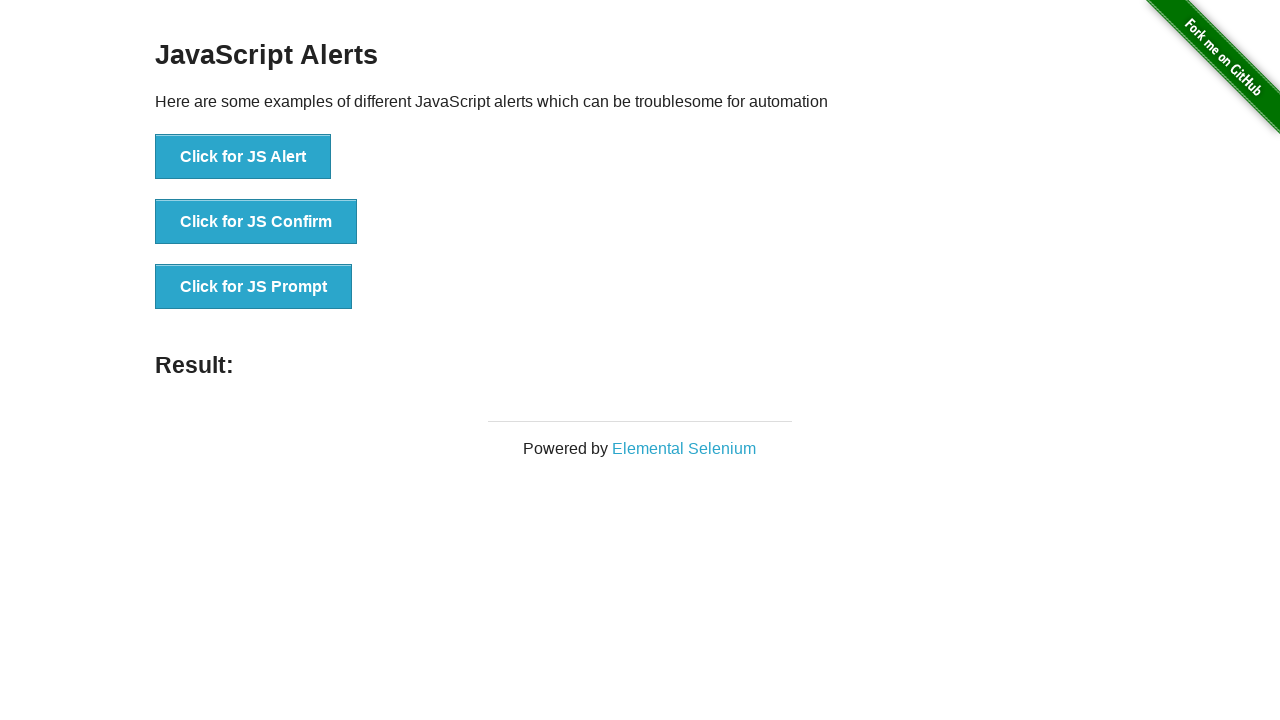

Clicked button to trigger JavaScript alert at (243, 157) on xpath=//button[text()='Click for JS Alert']
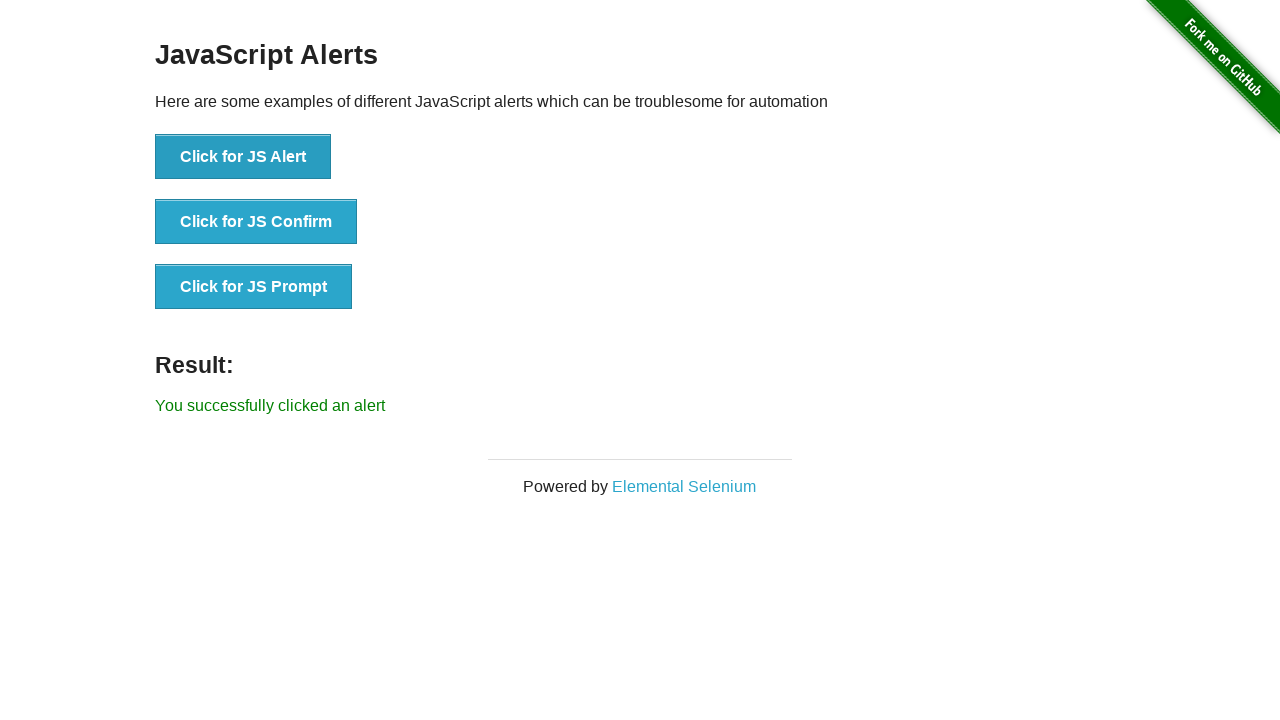

Set up dialog handler to accept alerts
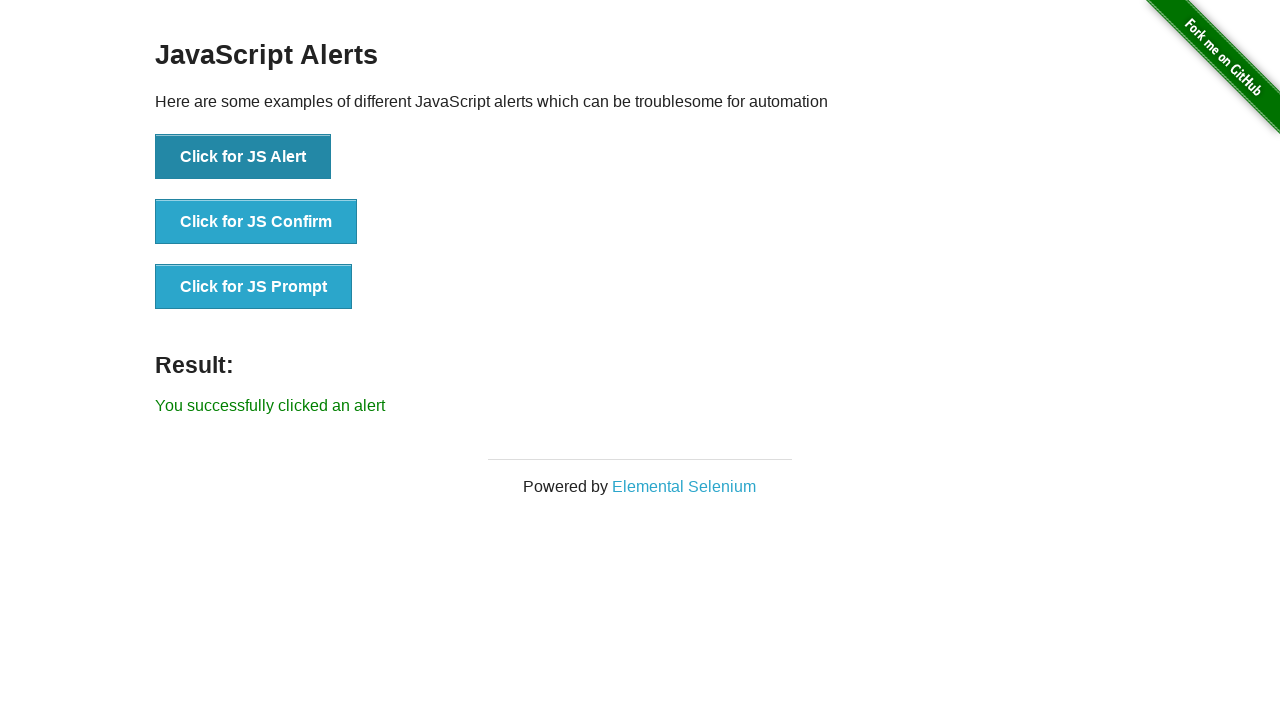

Set up one-time dialog handler for alert acceptance
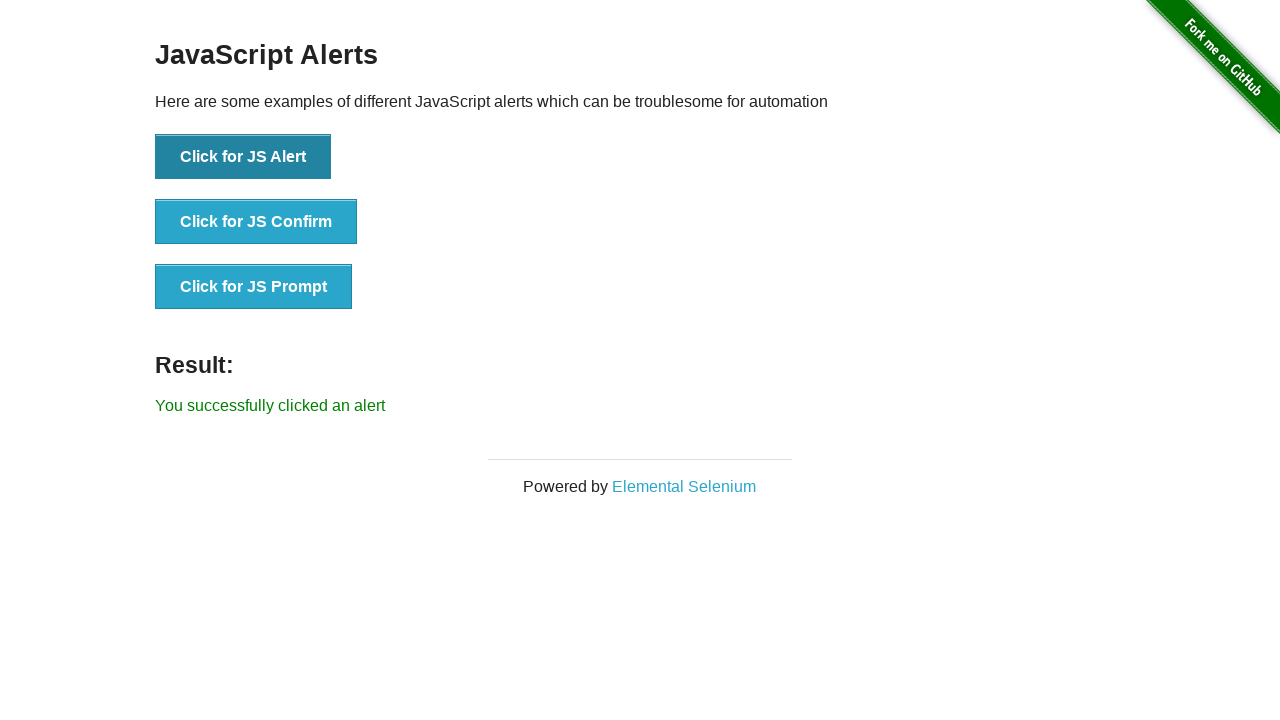

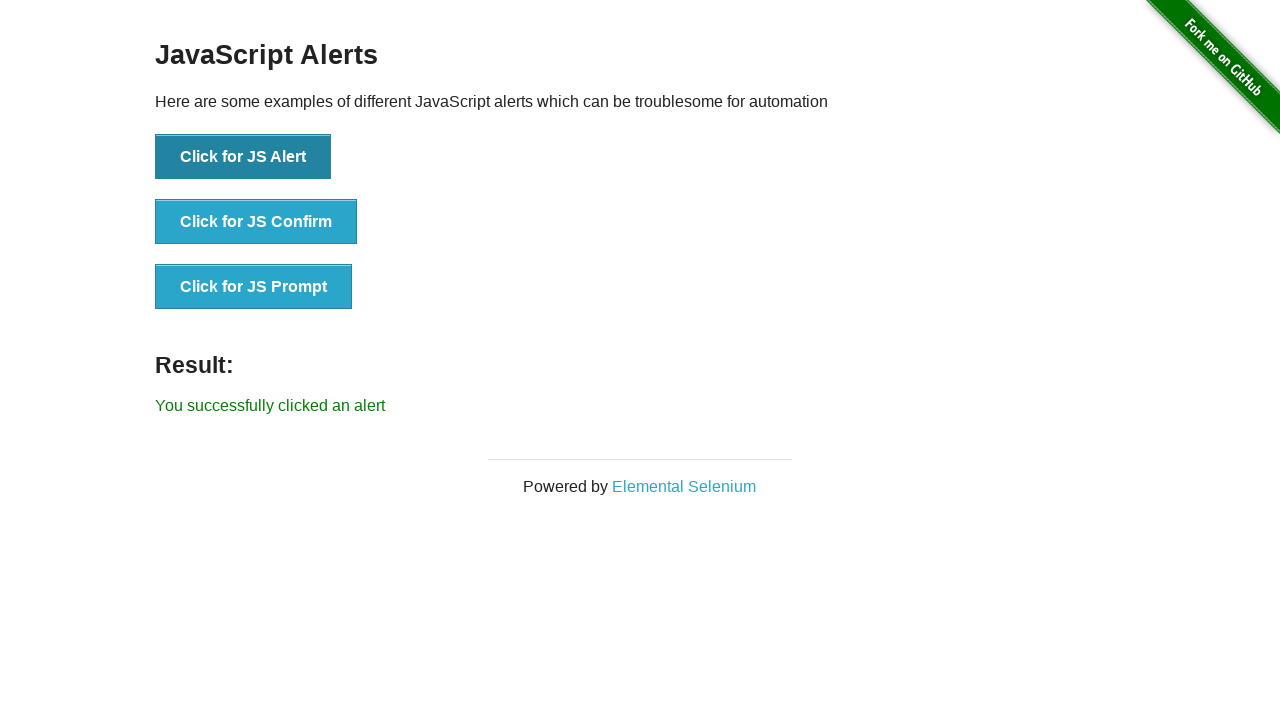